Navigates to the Calley demo page and loads the full page content at a specific desktop resolution

Starting URL: https://www.getcalley.com/see-a-demo/

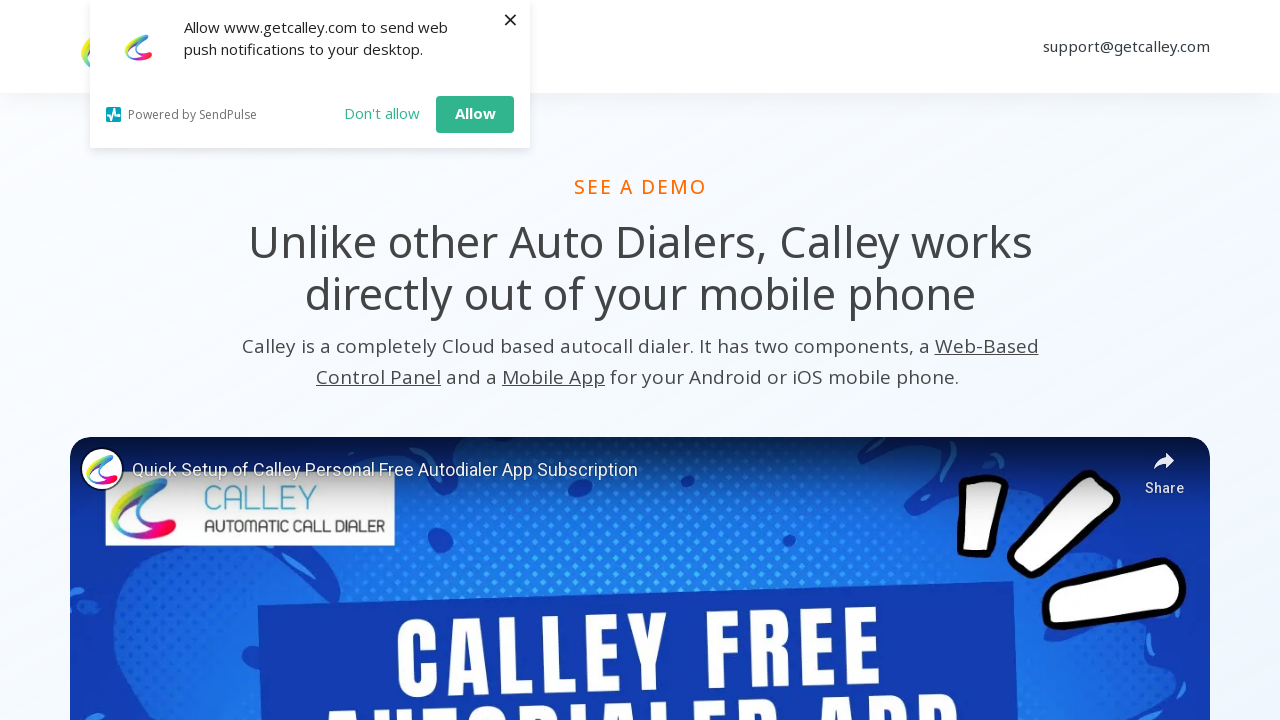

Set viewport to desktop resolution (1536x864)
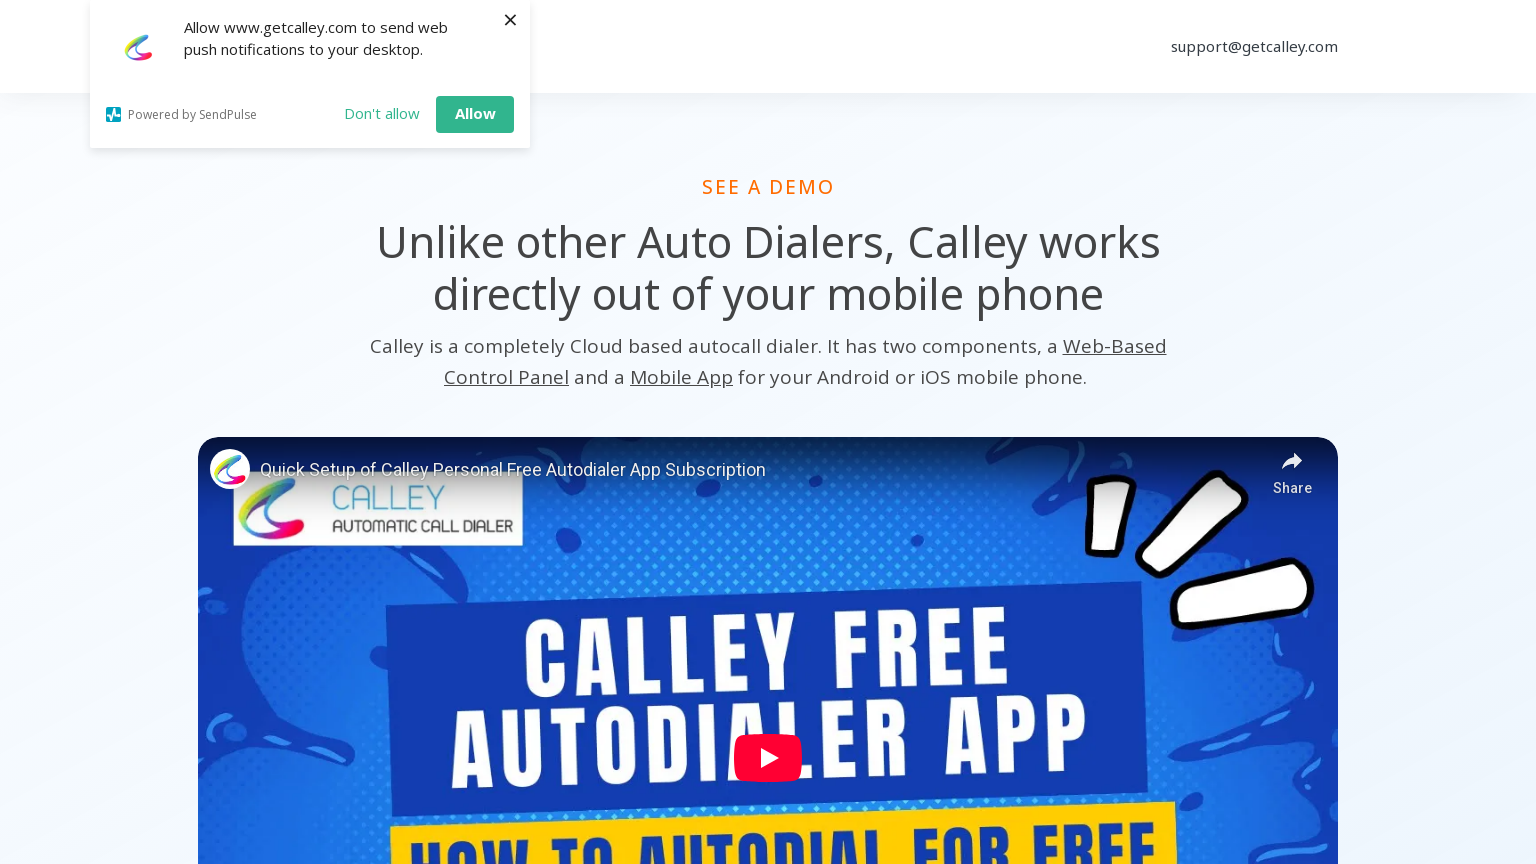

Waited for page to fully load (networkidle)
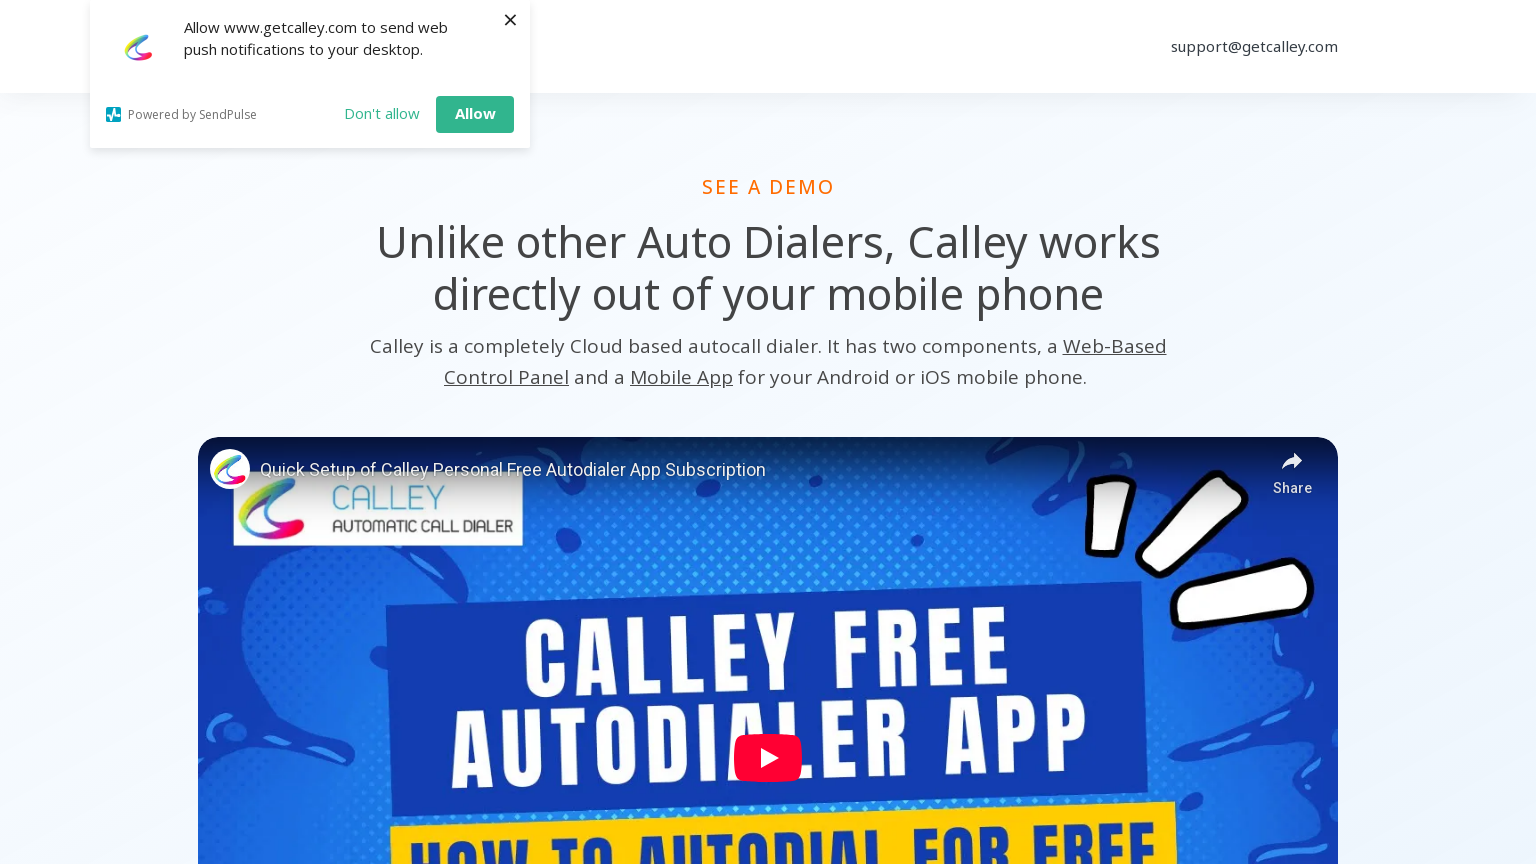

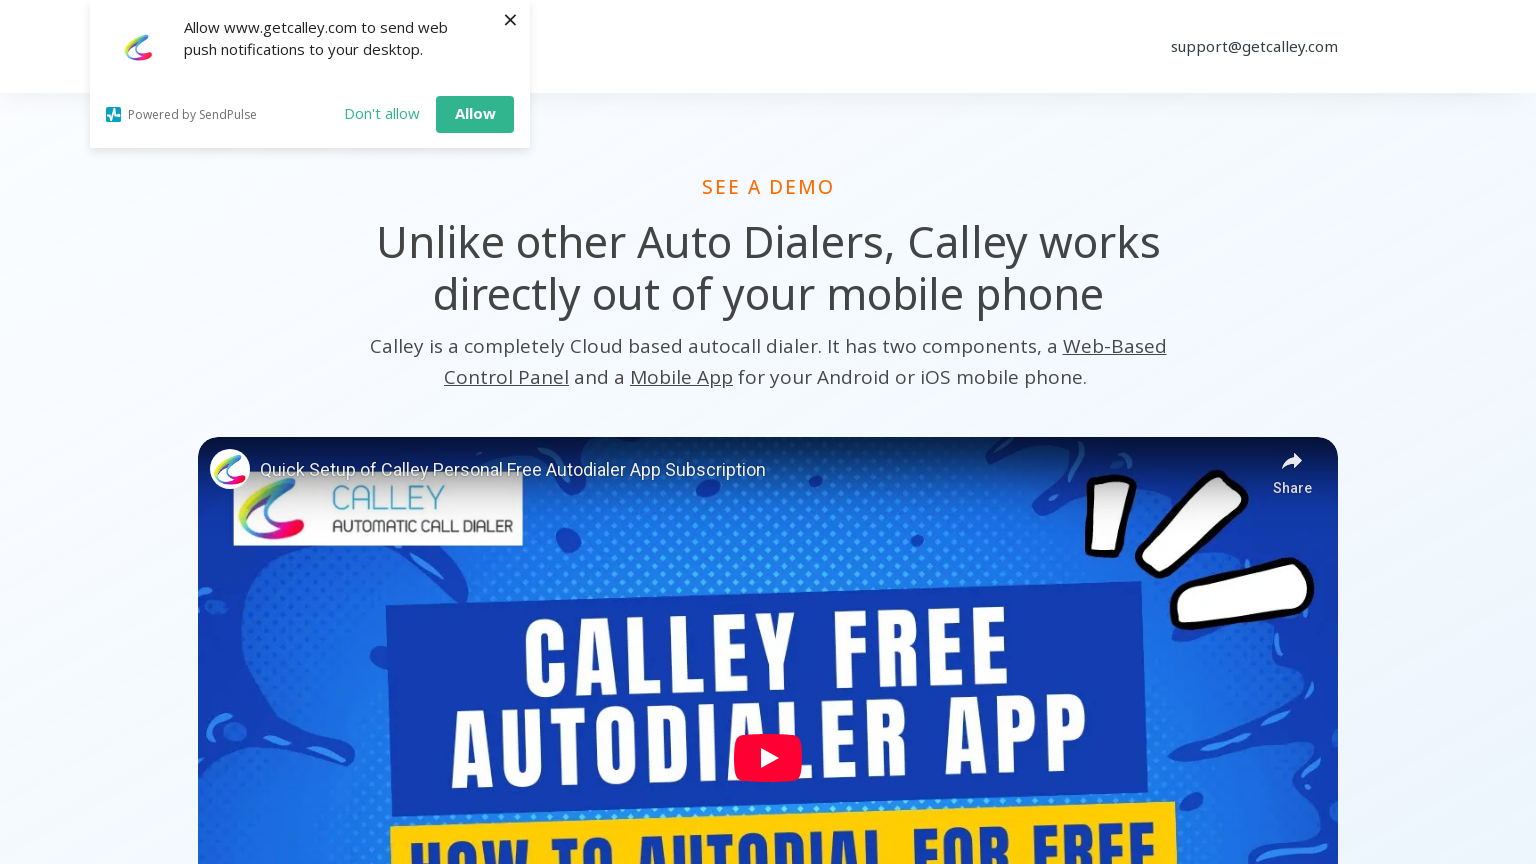